Tests if the input element has the autofocus attribute and types text into the input box

Starting URL: https://todomvc.com/examples/typescript-angular/#/

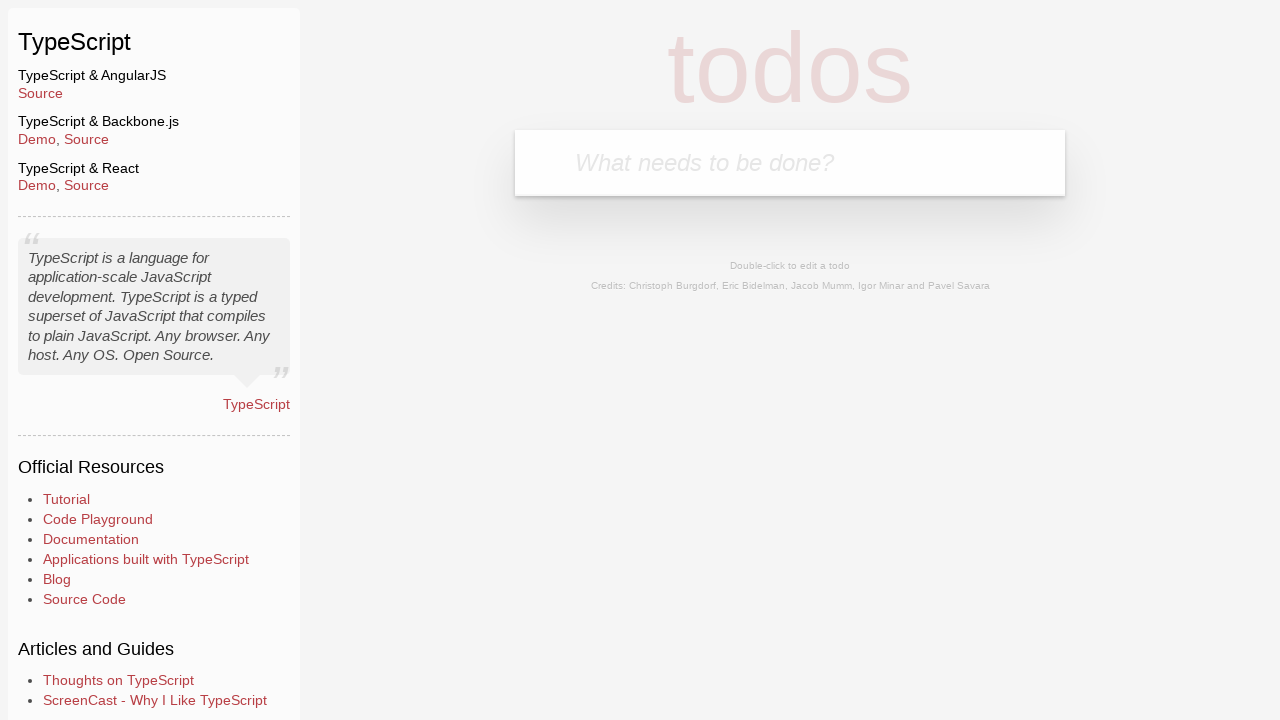

Located the new todo input element
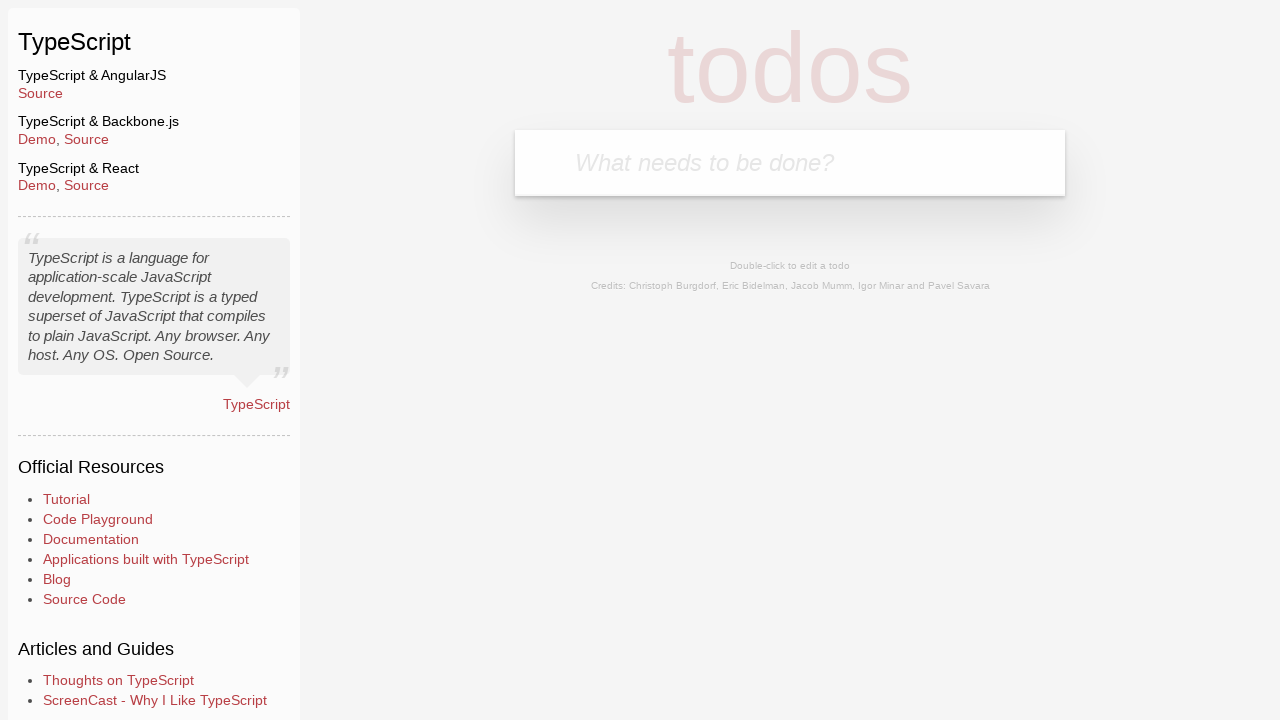

Verified input element has autofocus attribute
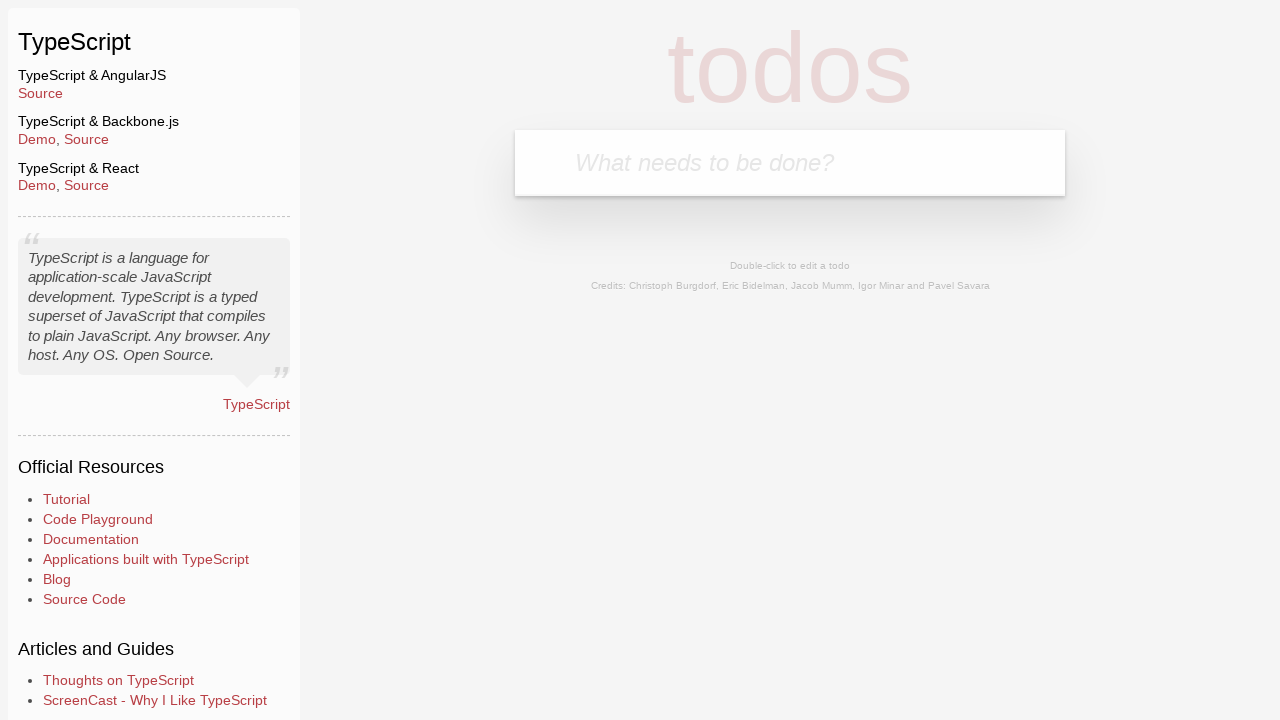

Typed 'example' into the new todo input box on .new-todo
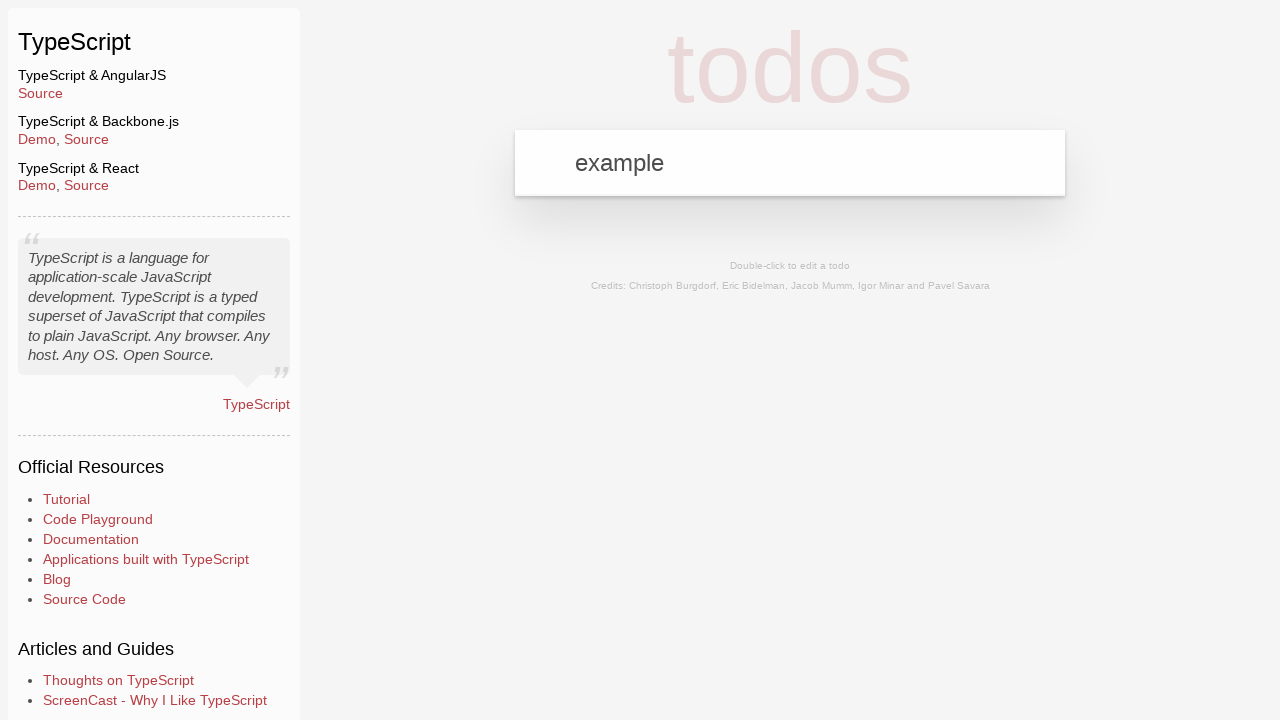

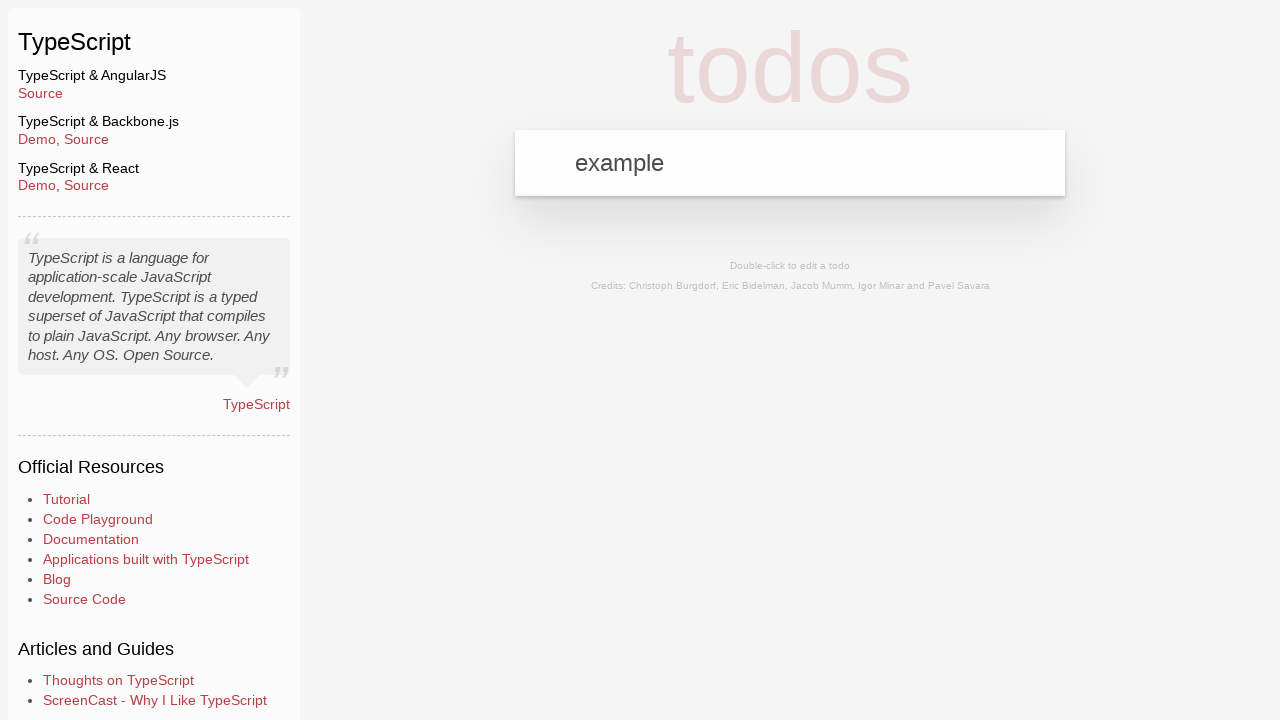